Tests partial link text functionality by navigating to GeeksforGeeks and clicking on a link that contains the letter "d" in its text.

Starting URL: https://www.geeksforgeeks.org/

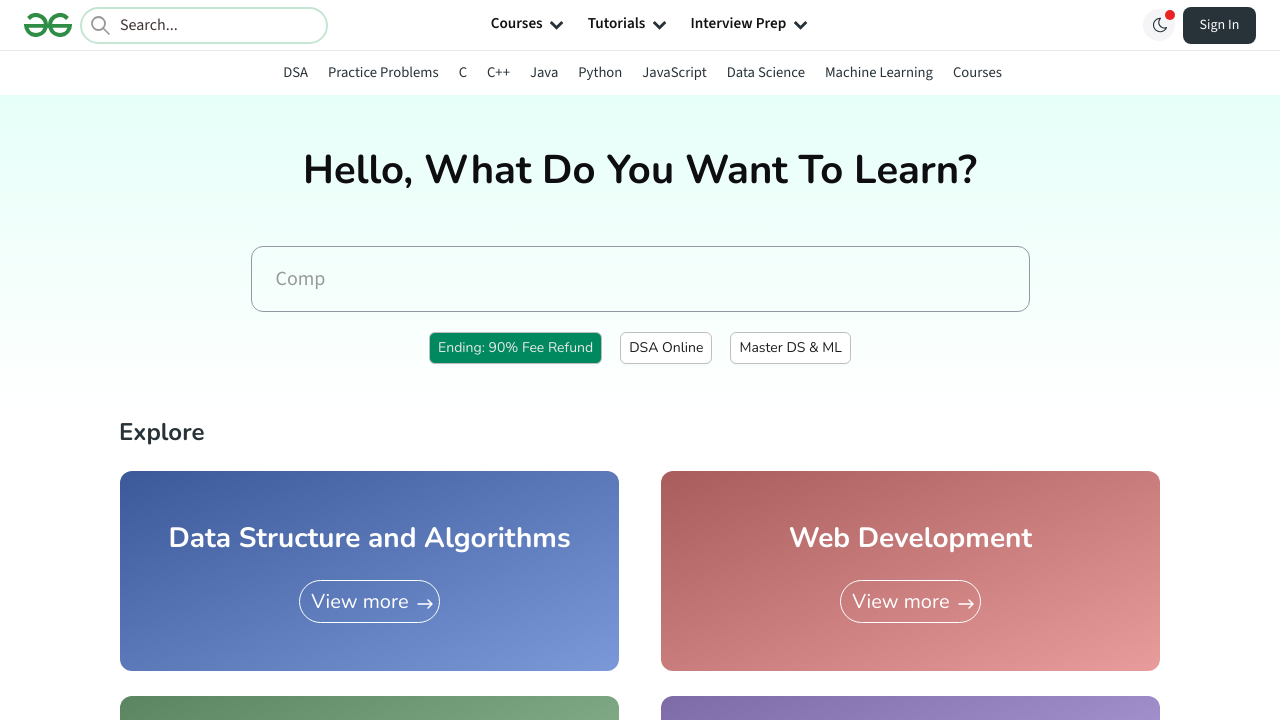

Clicked on first link containing the letter 'd' in its text at (296, 72) on a:has-text('d') >> nth=0
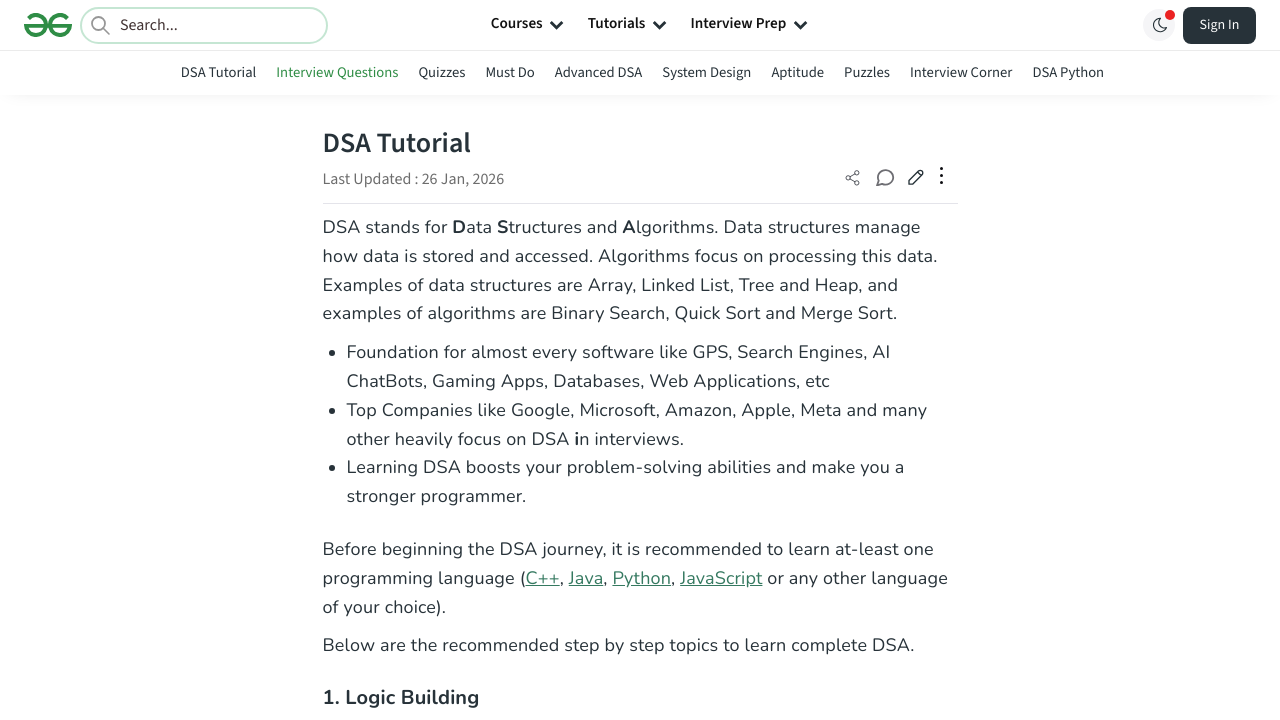

Page navigation completed and loaded
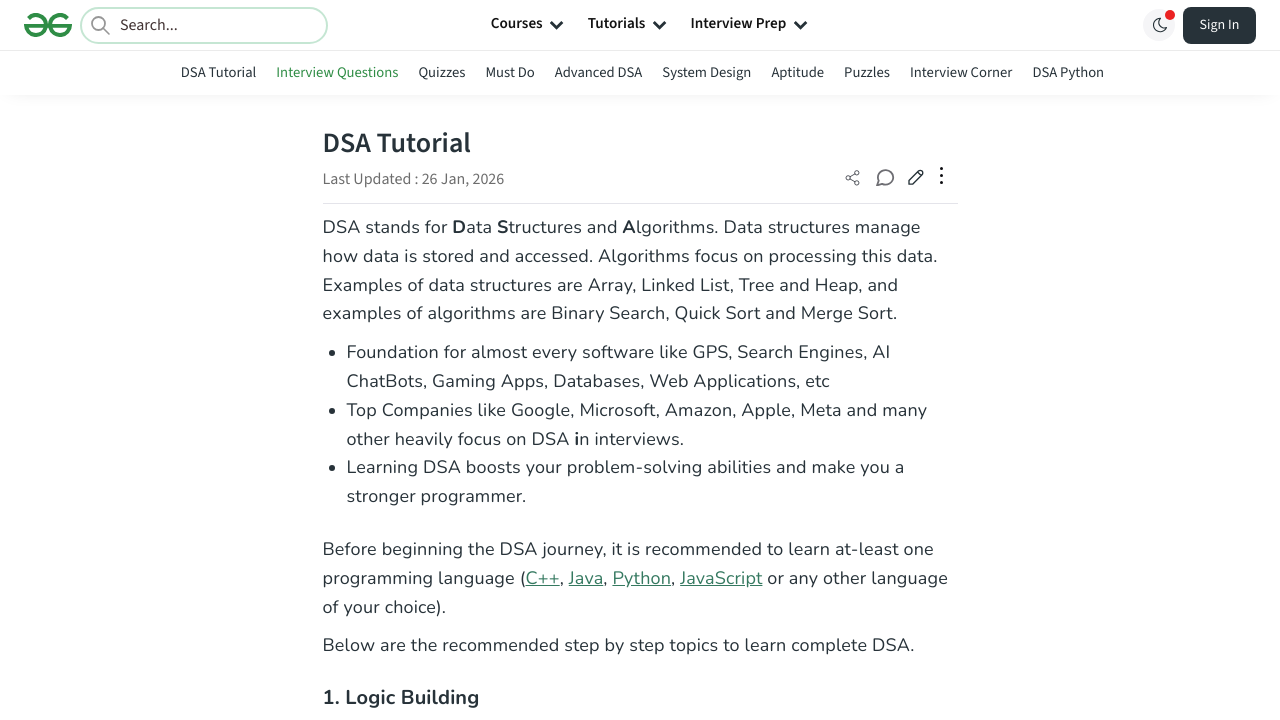

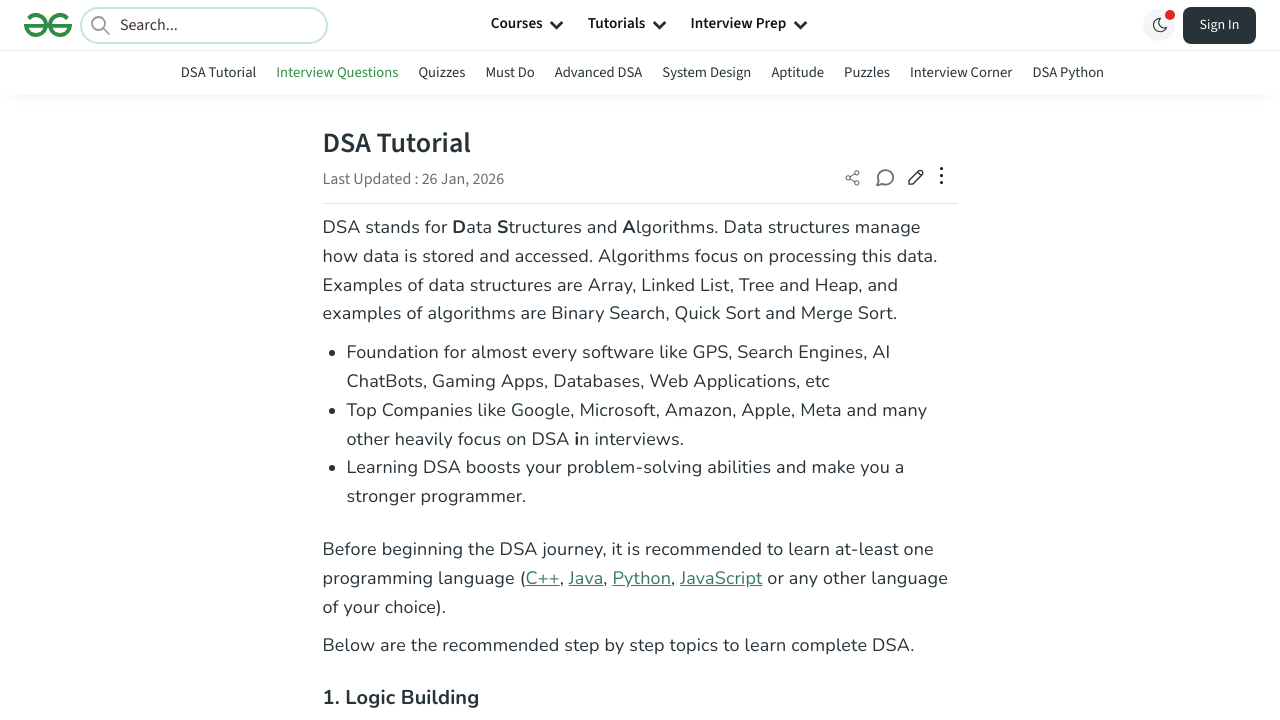